Tests mouse click-and-hold and release interactions on a submit button element, demonstrating advanced mouse action capabilities.

Starting URL: http://www.mycontactform.com

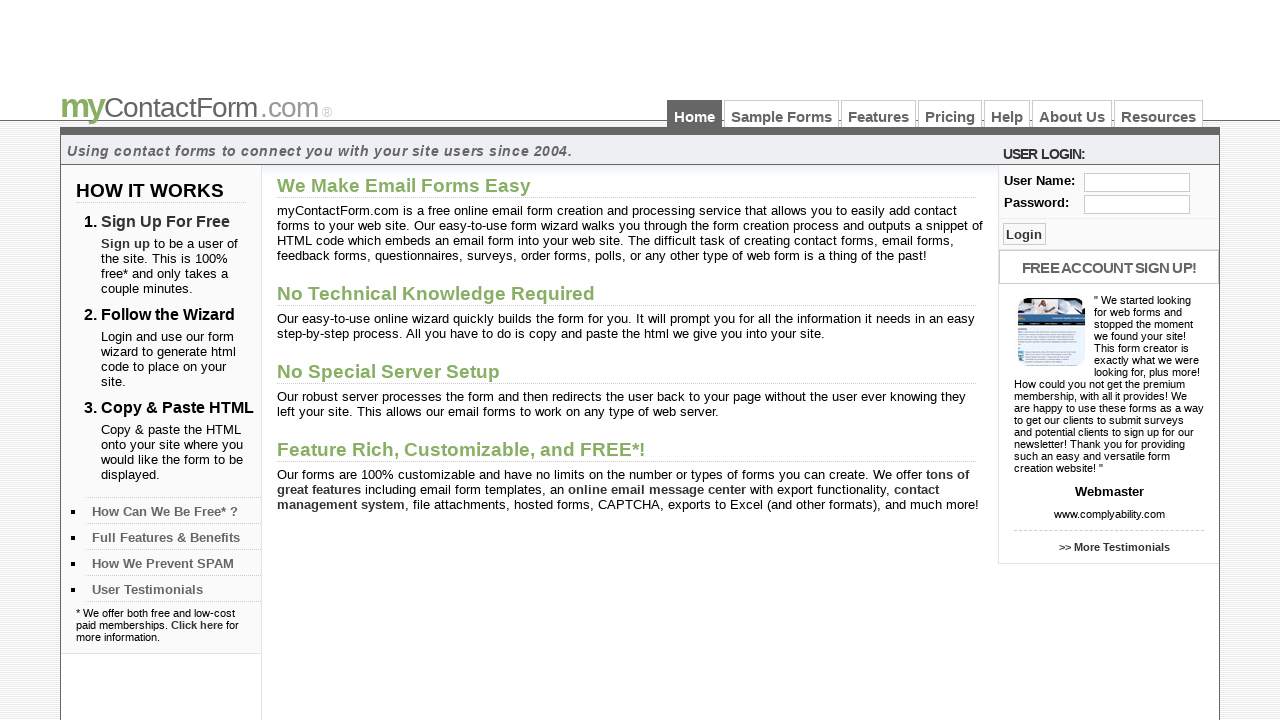

Located submit button element
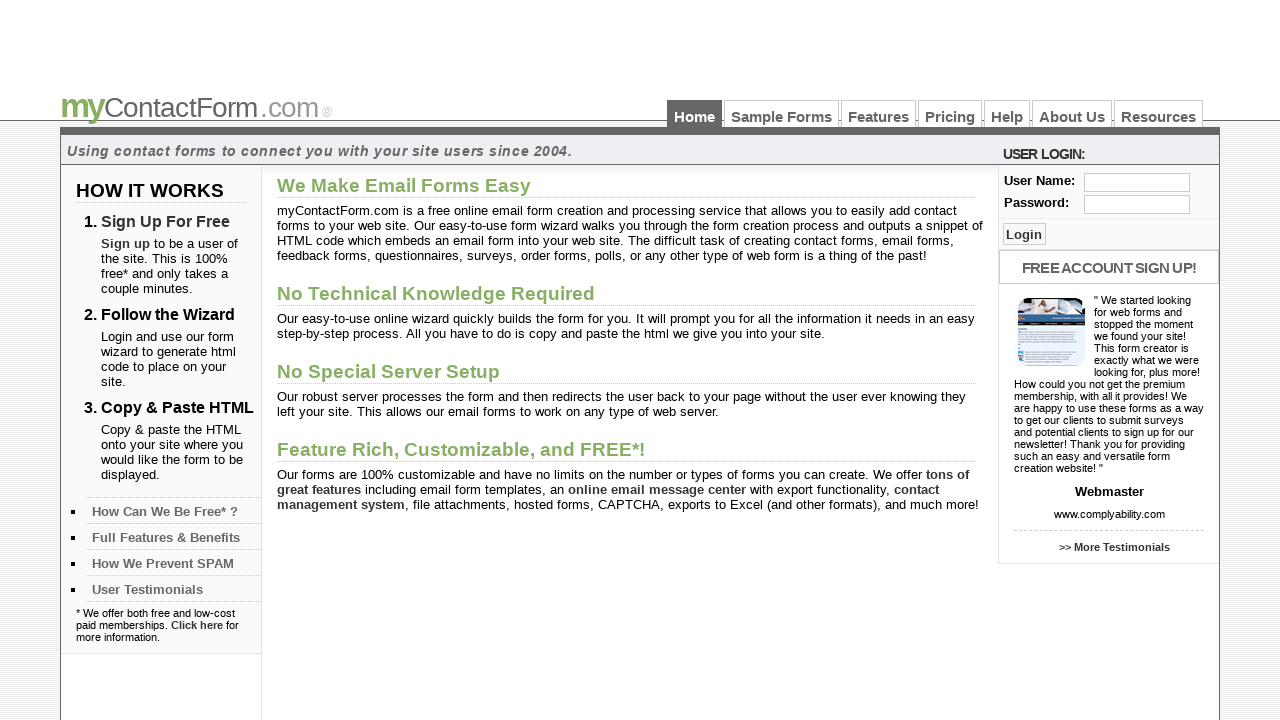

Submit button became visible
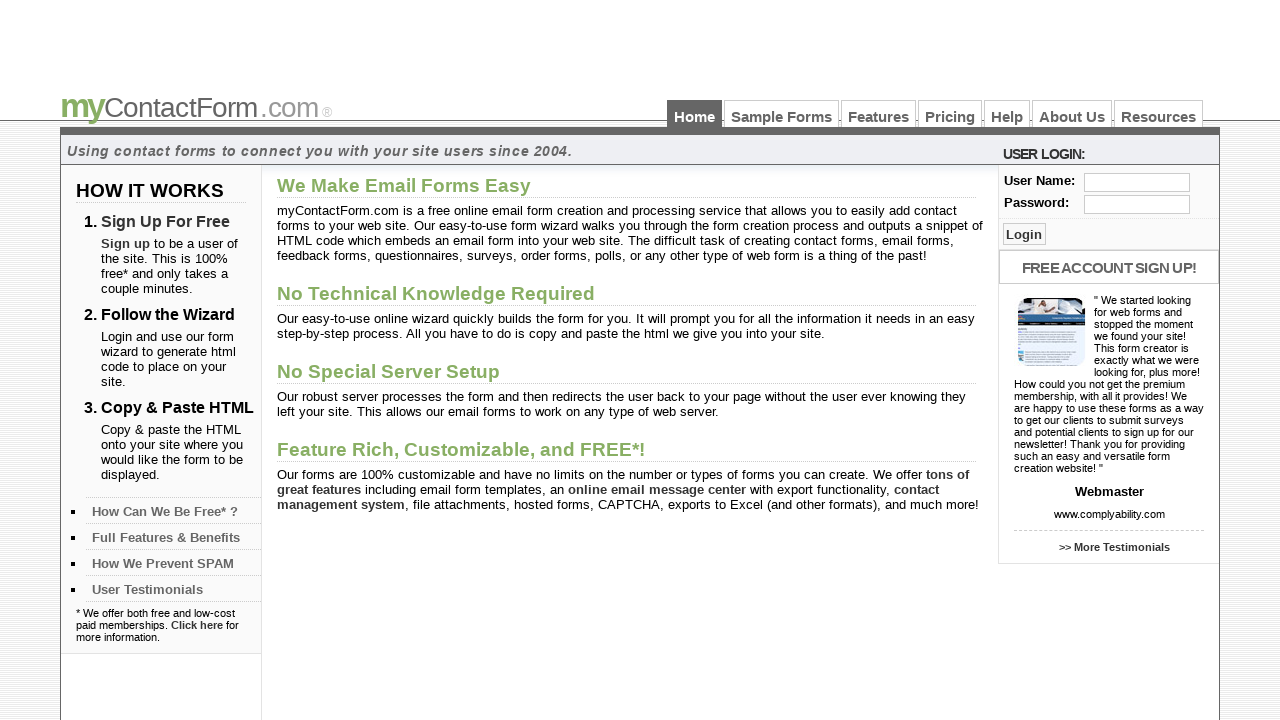

Hovered over submit button at (1024, 234) on input[name='btnSubmit']
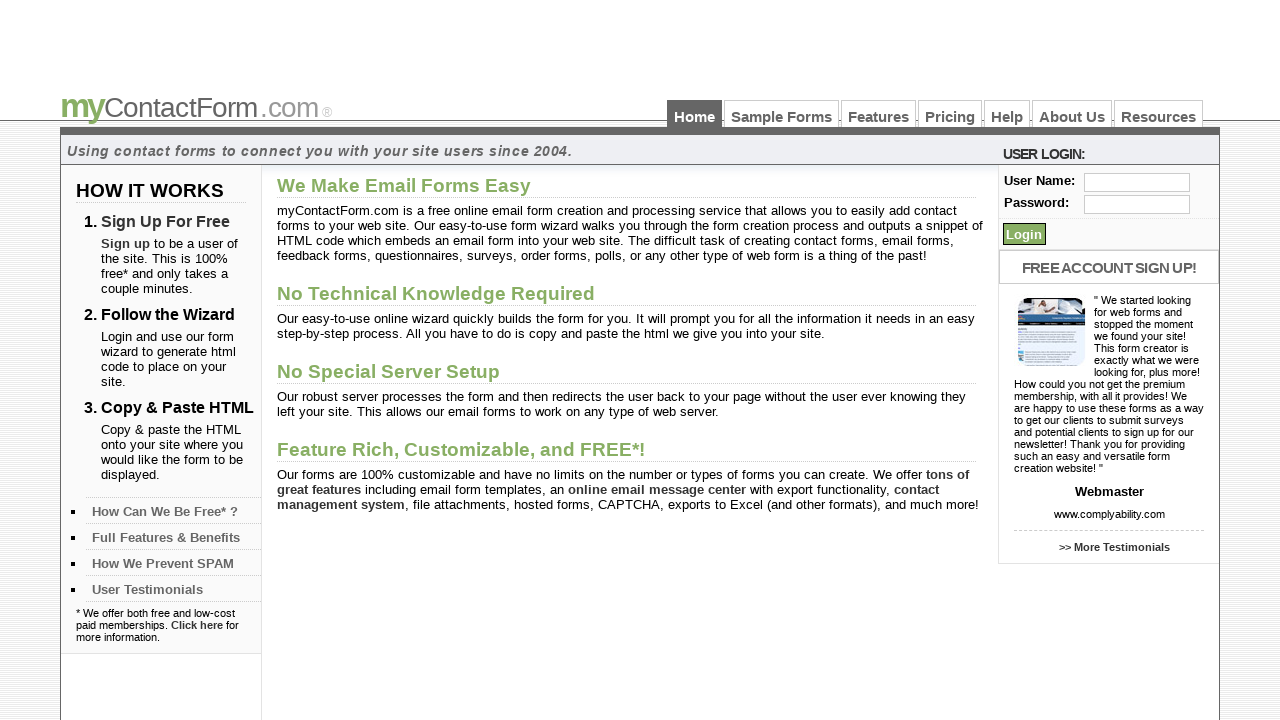

Pressed mouse button down on submit button at (1024, 234)
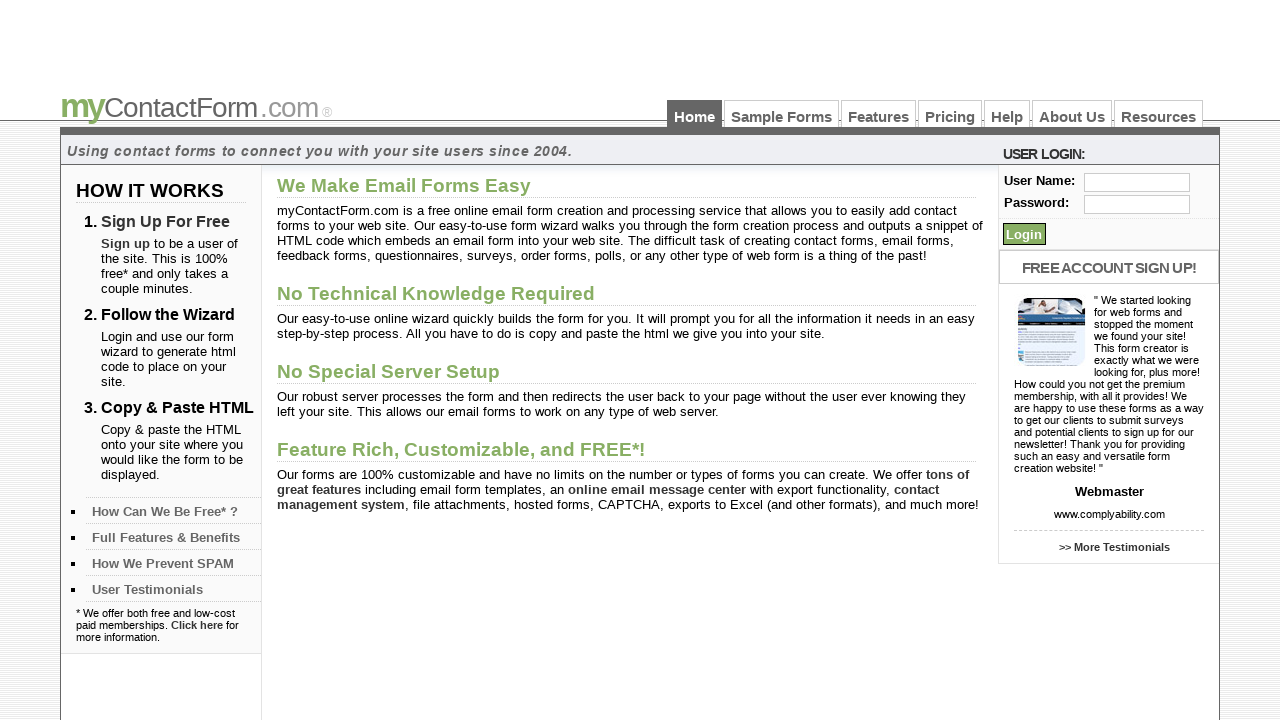

Held mouse button down for 3 seconds
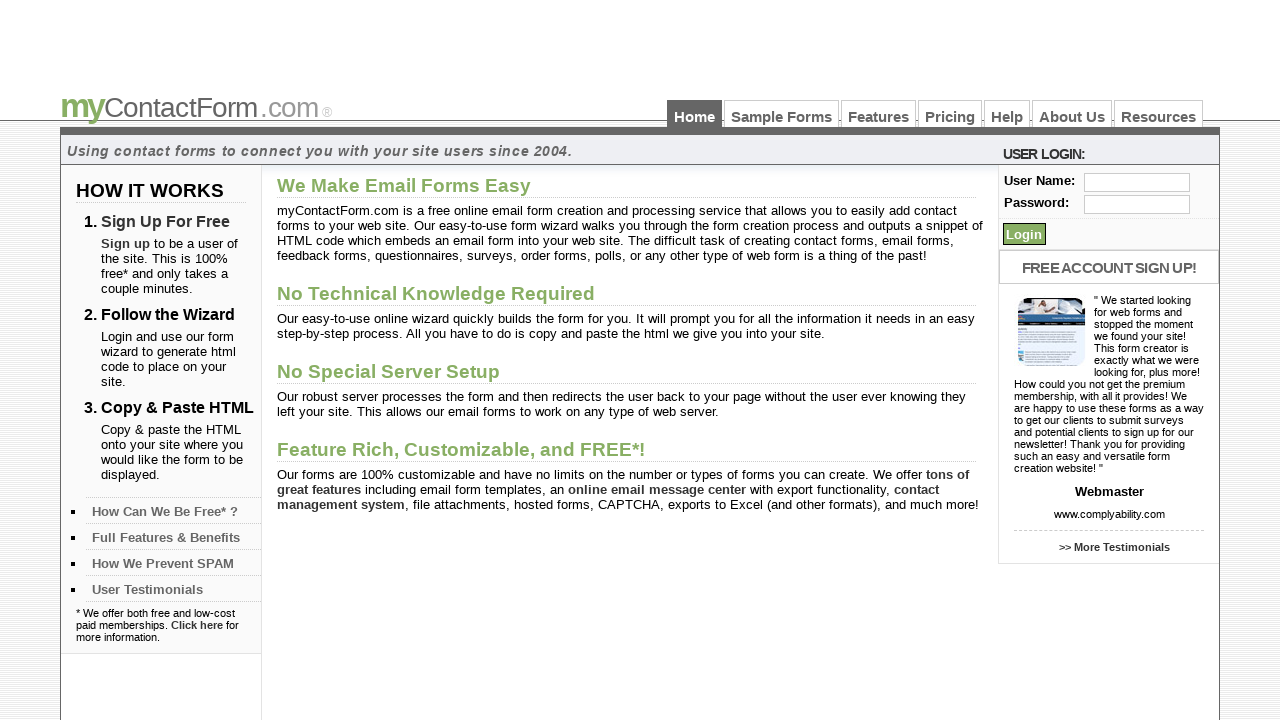

Released mouse button from submit button at (1024, 234)
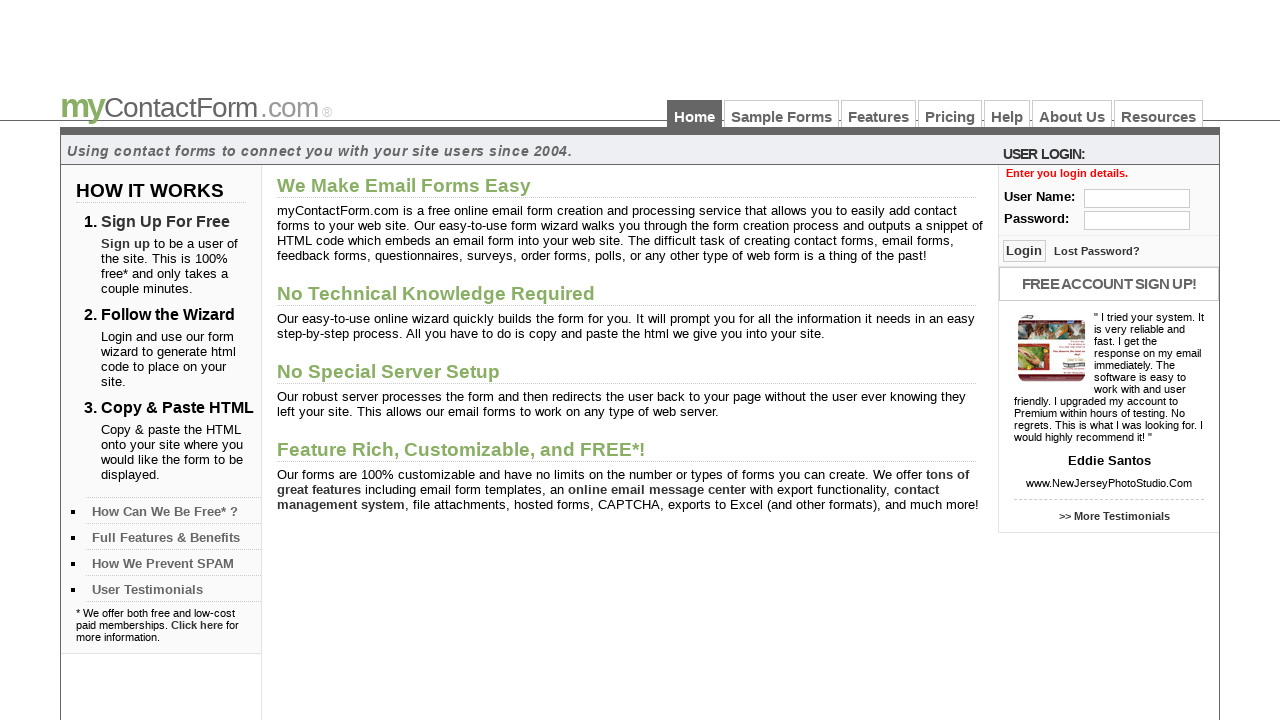

Waited 3 seconds to observe the result of mouse release
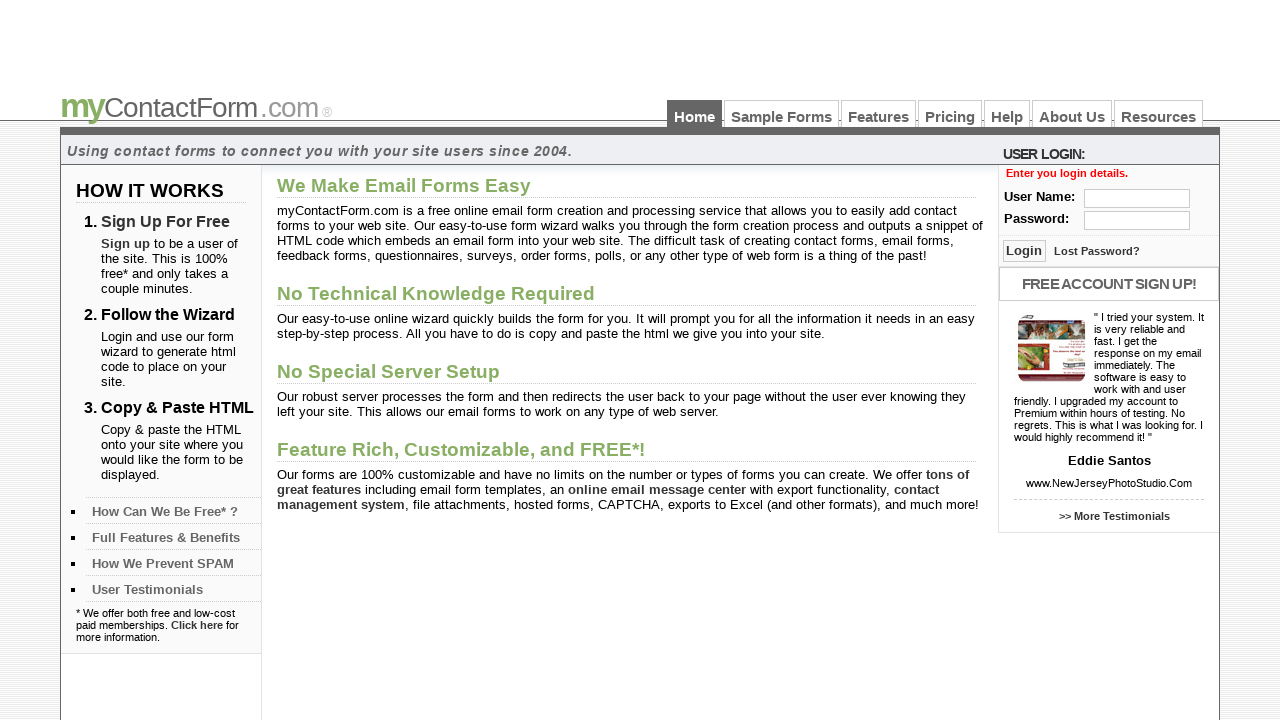

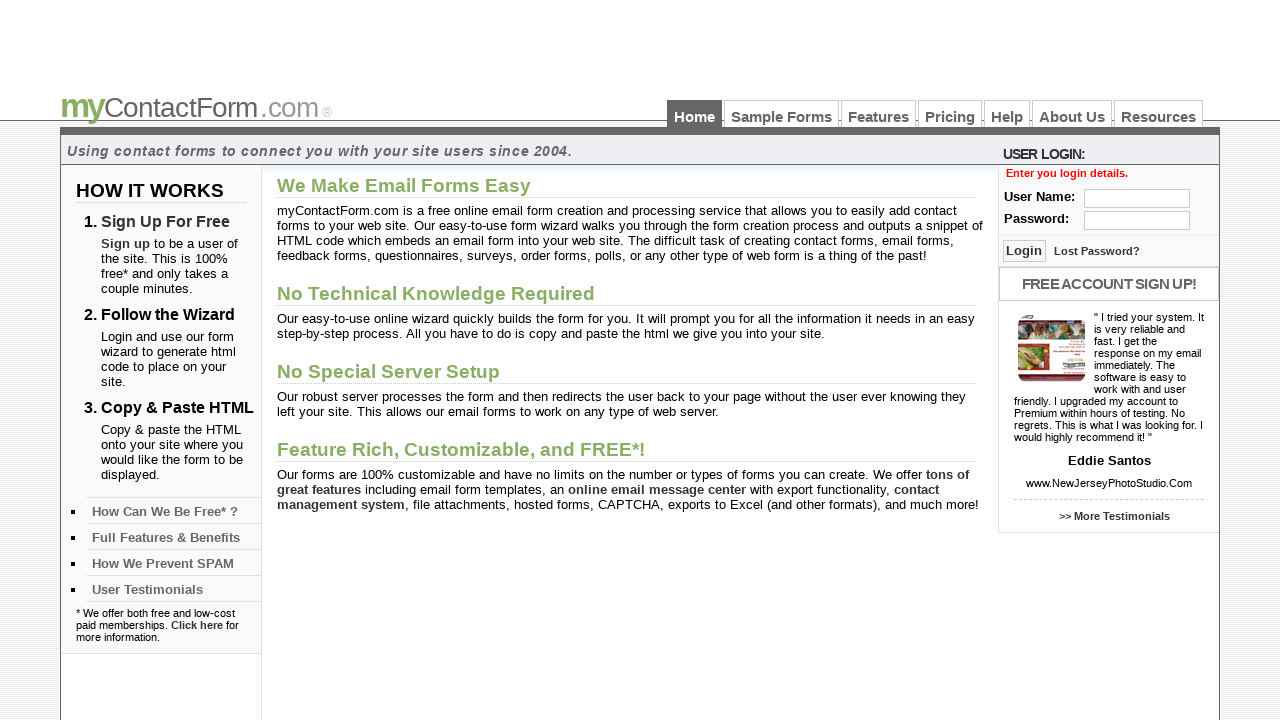